Tests file download functionality by navigating to download page, generating a file, and initiating download

Starting URL: https://testautomationpractice.blogspot.com/

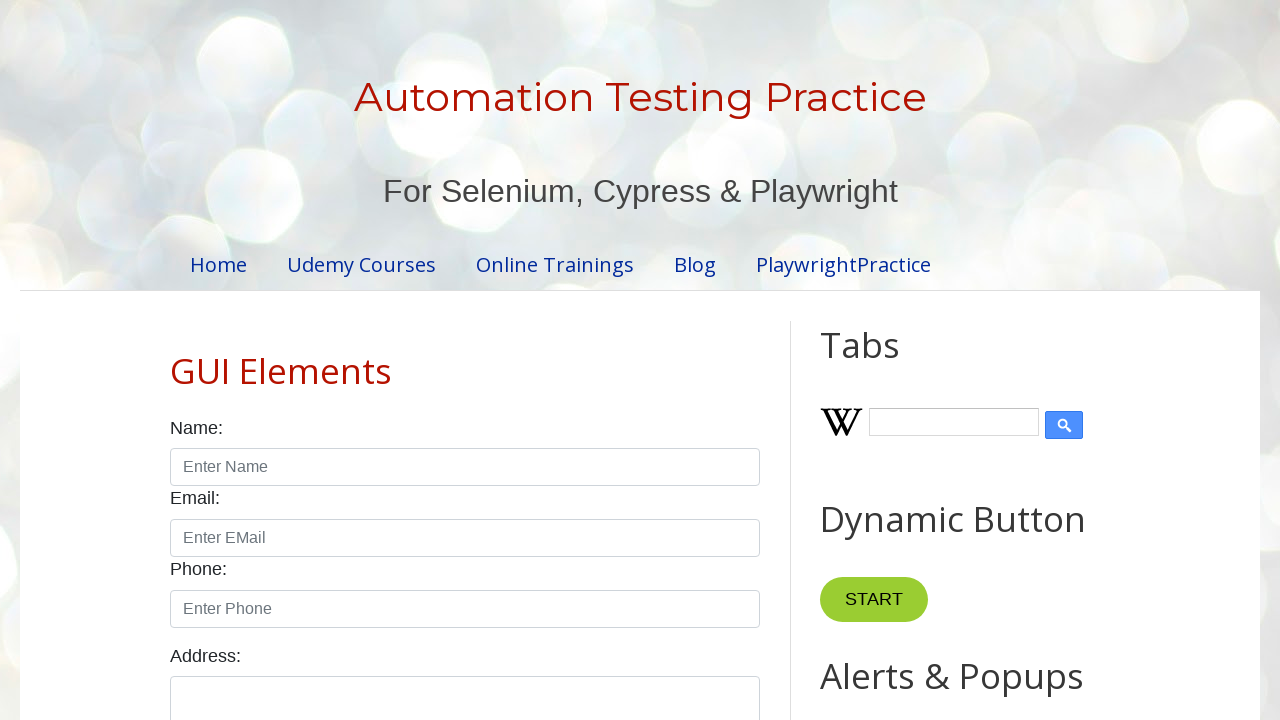

Clicked 'Download Files' link to navigate to download page at (255, 595) on internal:role=link[name="Download Files"i]
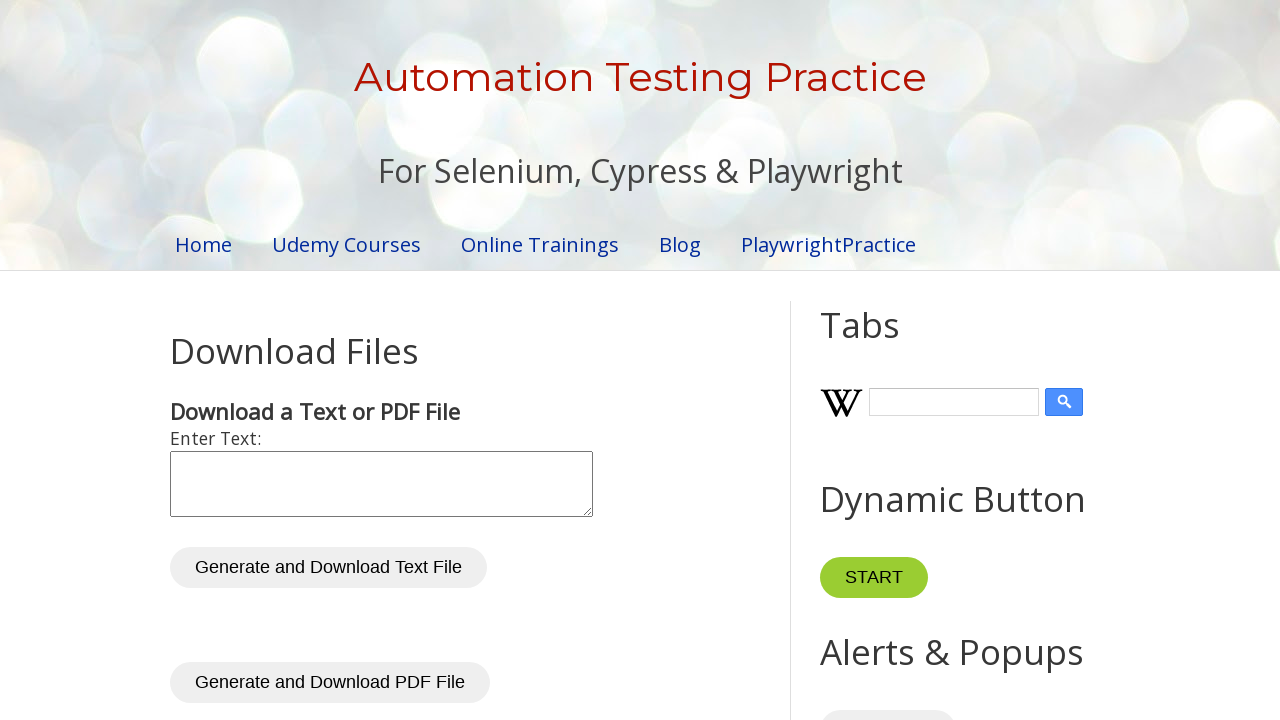

Download page loaded and network idle
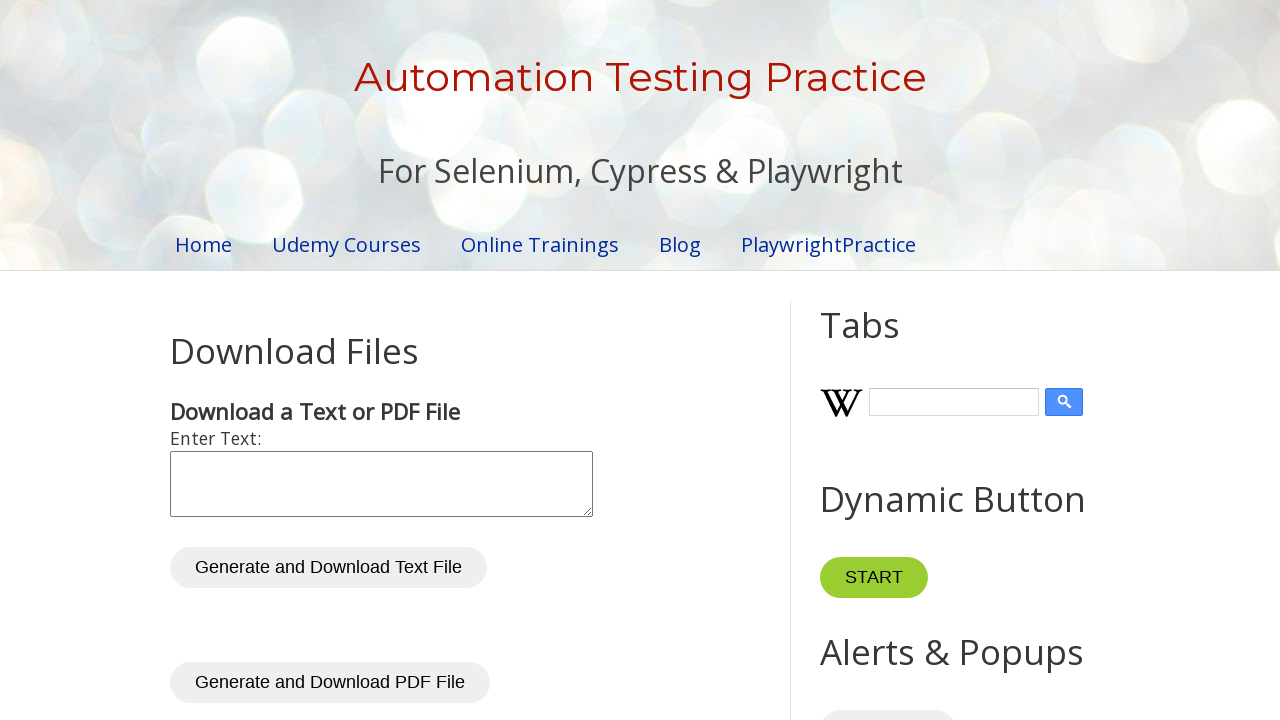

Filled text area with 'Info' for file generation on textarea#inputText
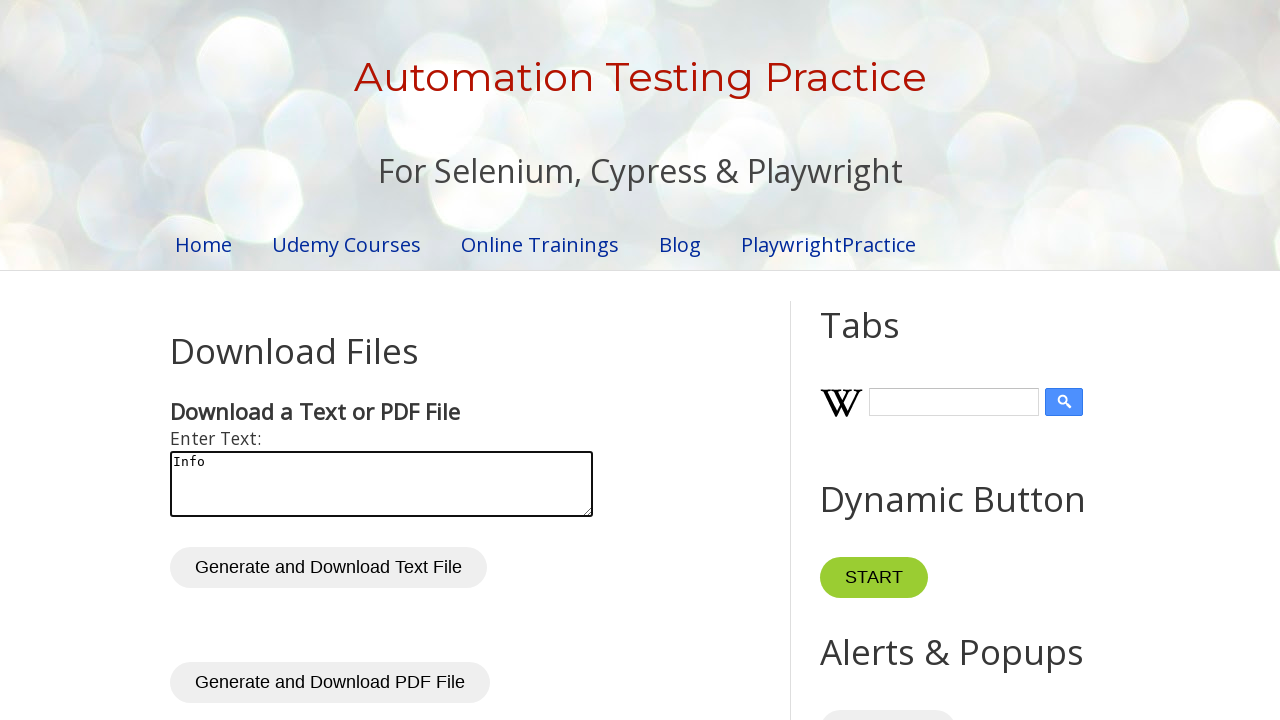

Clicked generate button to create file at (328, 568) on button#generateTxt
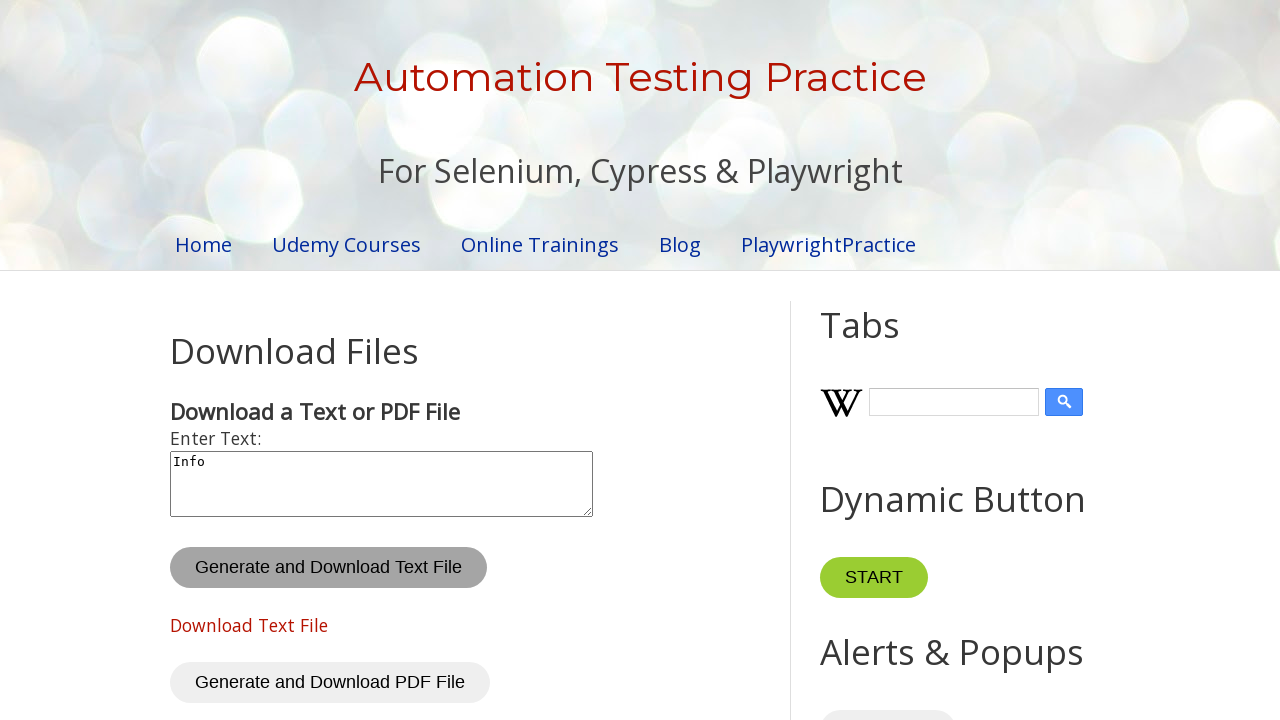

Clicked download link to initiate file download at (249, 625) on a#txtDownloadLink
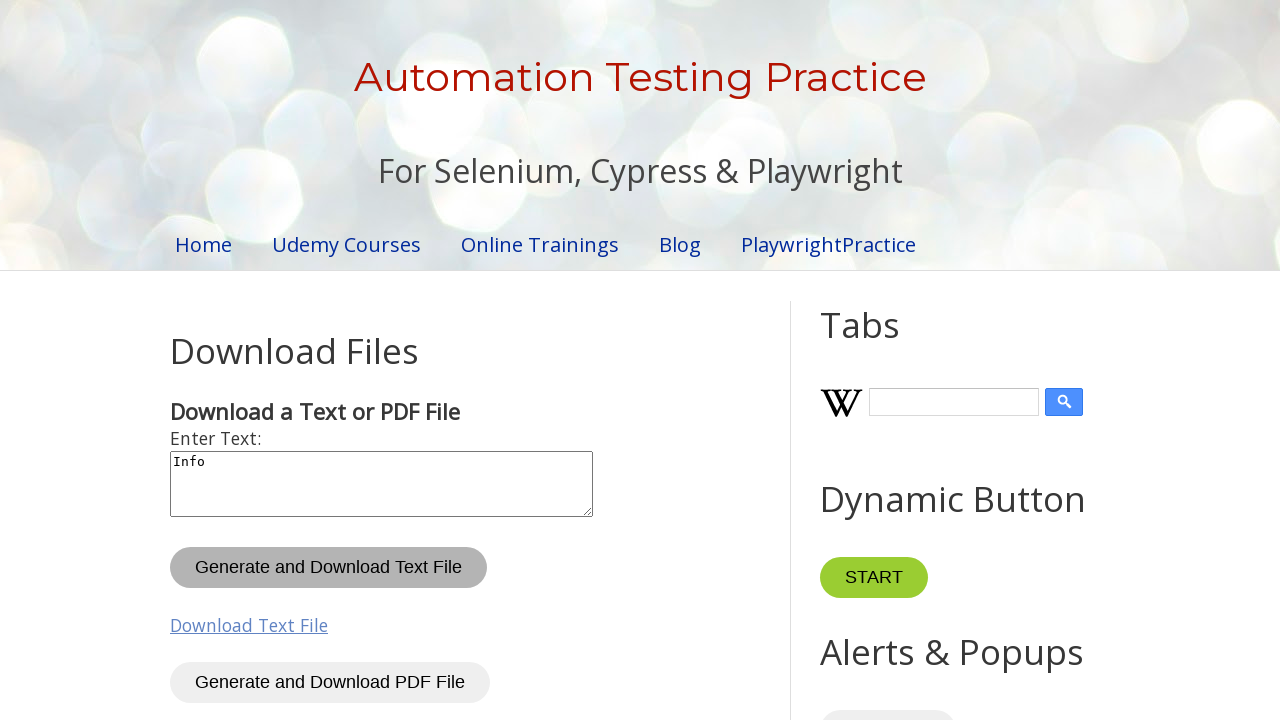

File download completed and captured
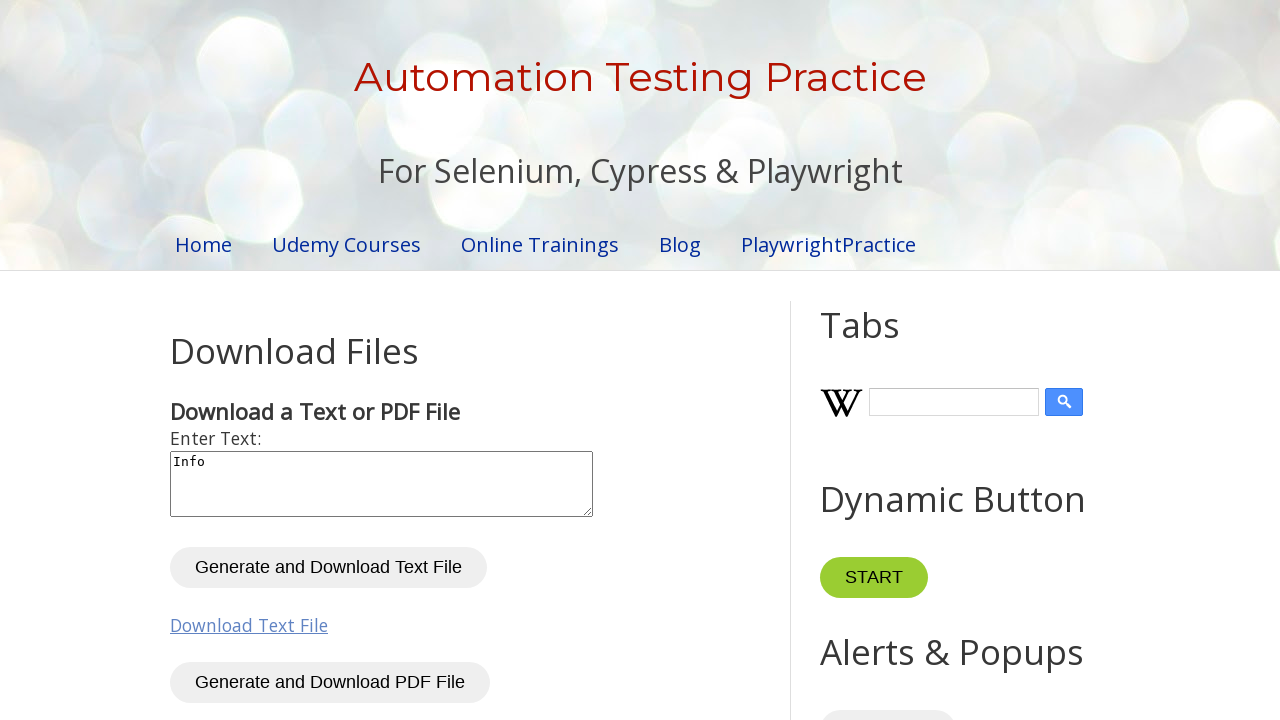

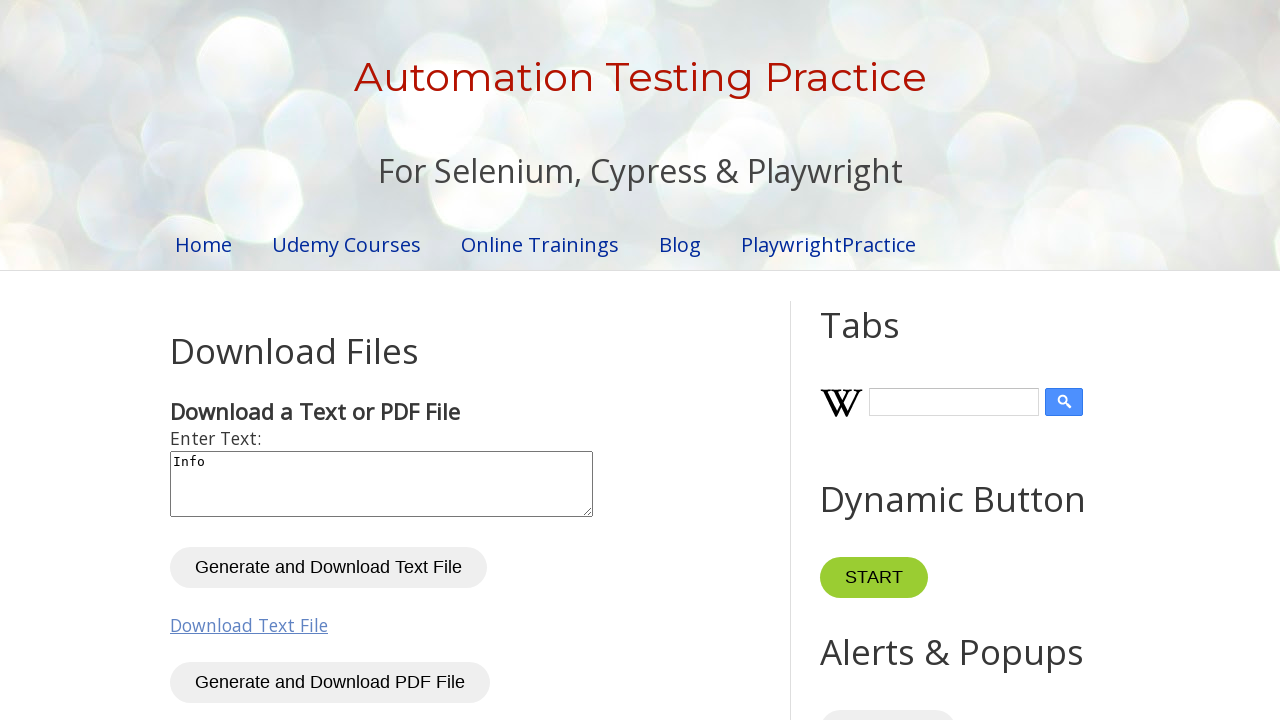